Tests JavaScript confirmation alert handling by clicking a button to trigger the alert, accepting it, and verifying the result message is displayed on the page.

Starting URL: http://the-internet.herokuapp.com/javascript_alerts

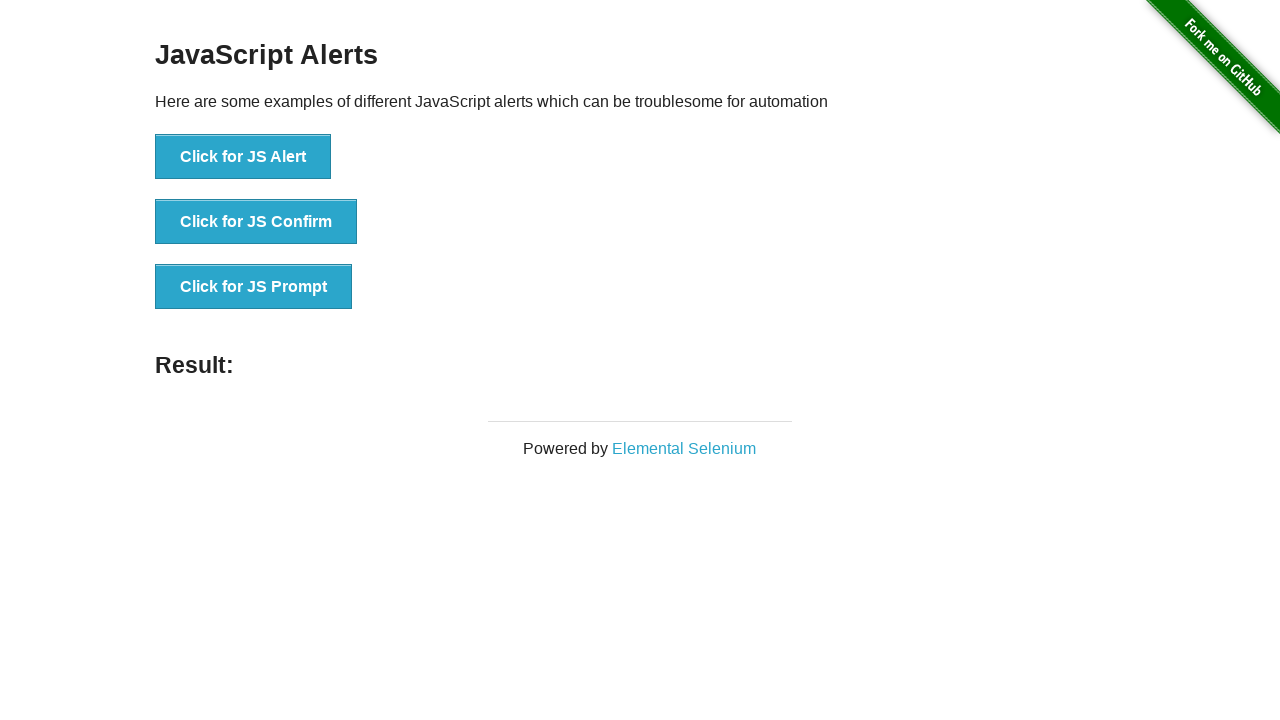

Clicked second button to trigger JavaScript confirmation alert at (256, 222) on button >> nth=1
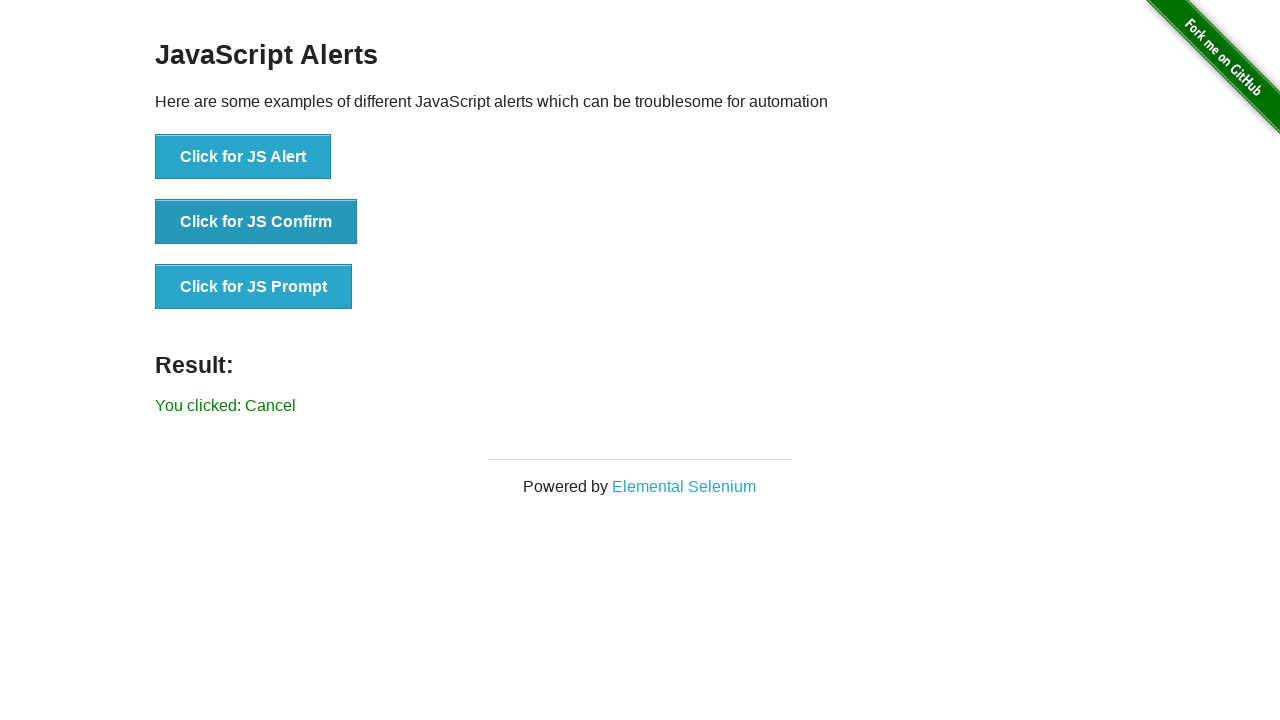

Set up dialog handler to accept confirmation alerts
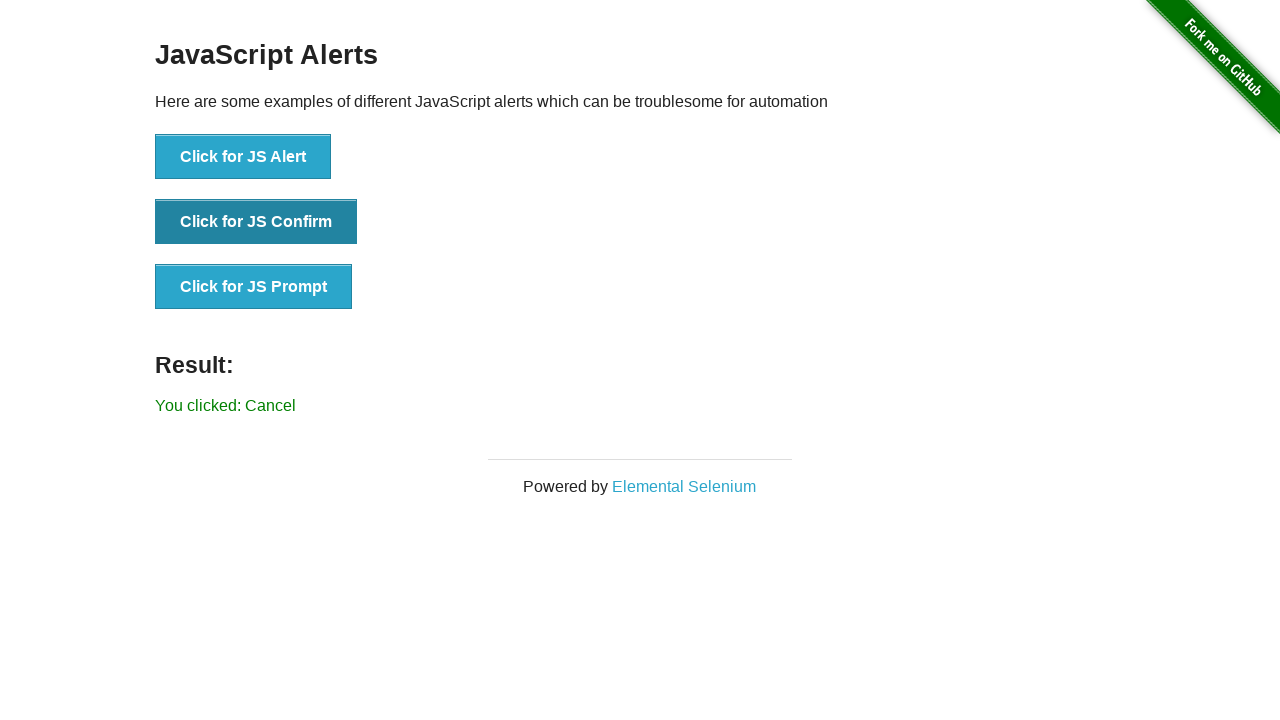

Re-clicked second button to trigger confirmation dialog with handler active at (256, 222) on button >> nth=1
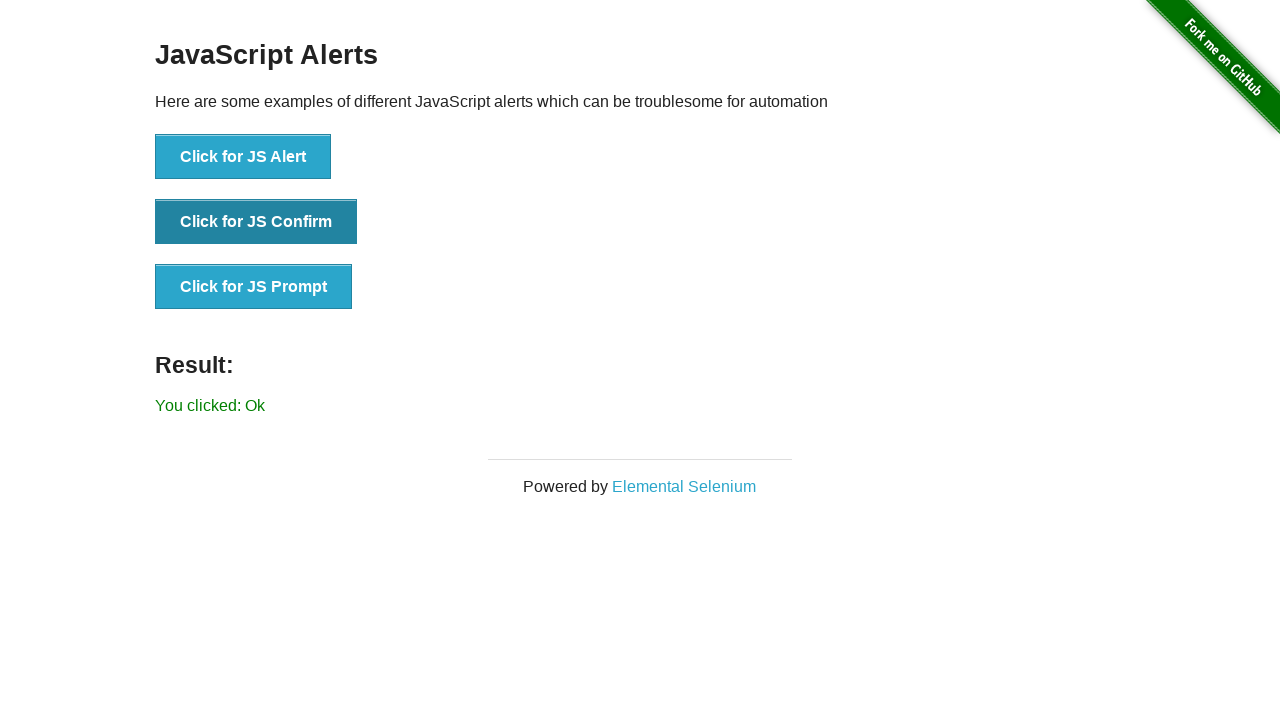

Result message element loaded on page
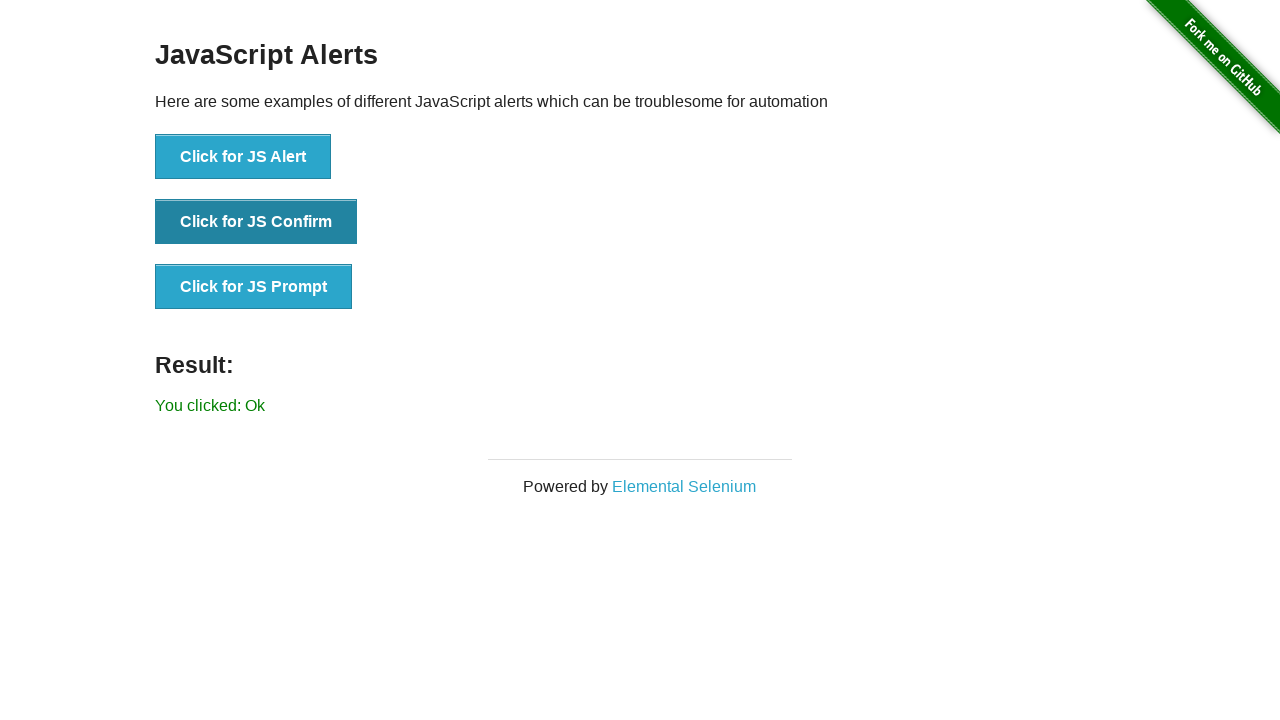

Retrieved result text content from page
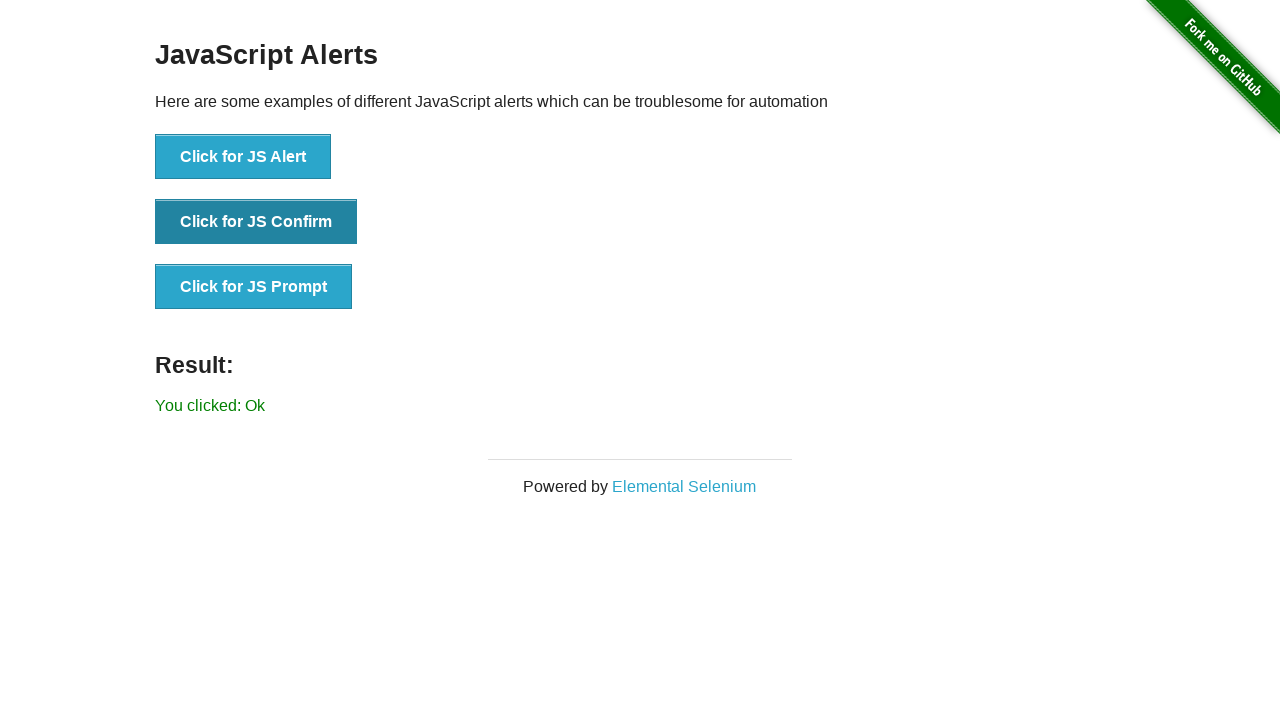

Verified result text equals 'You clicked: Ok'
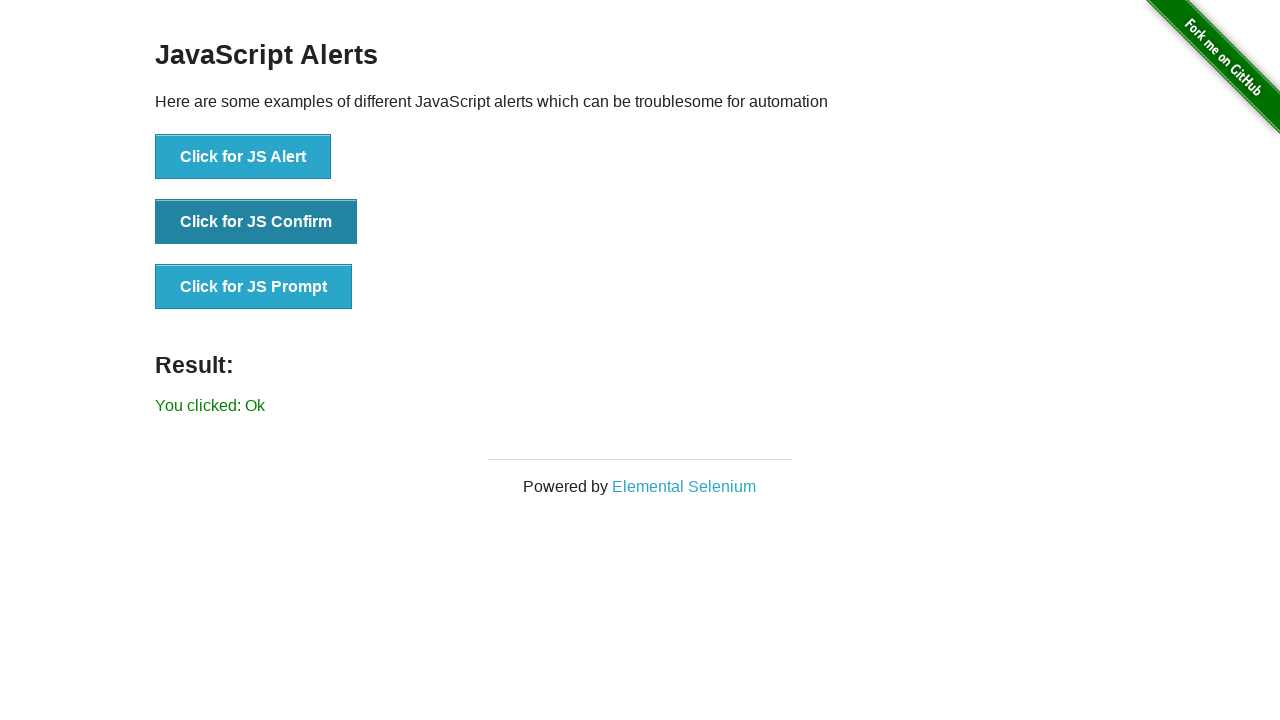

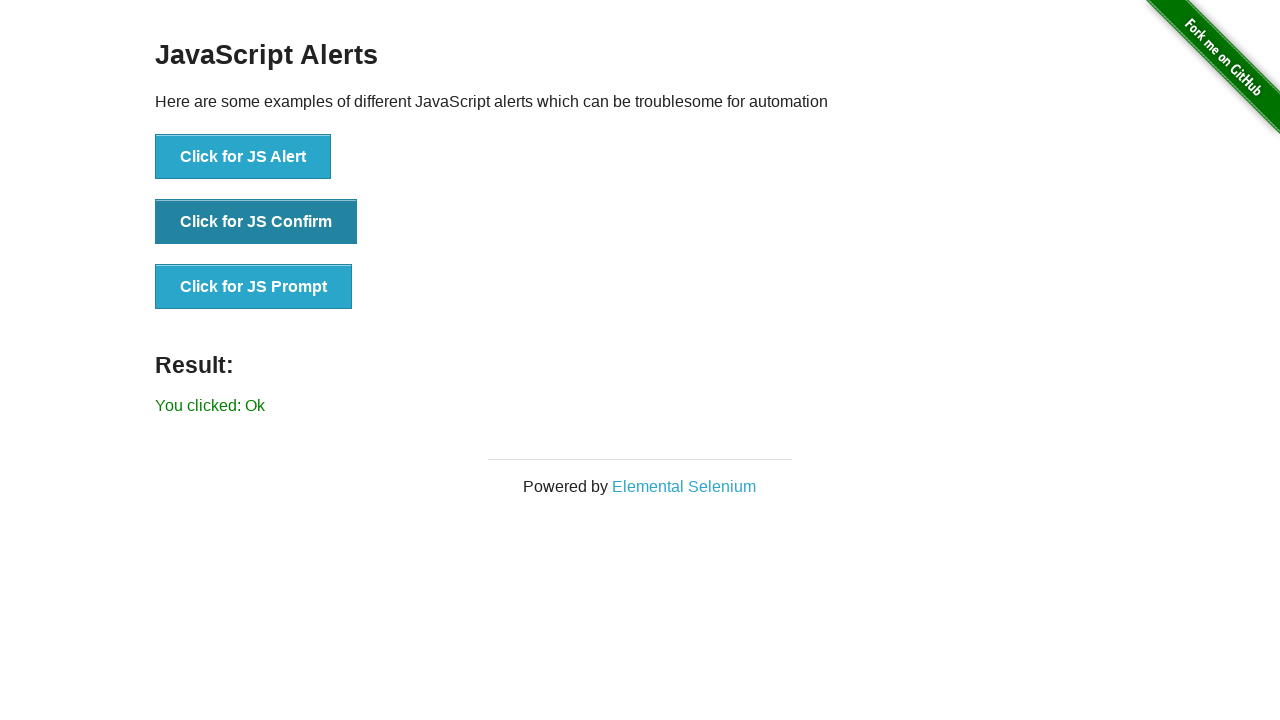